Tests JavaScript confirm alert handling by clicking the confirm button and dismissing the alert dialog

Starting URL: https://the-internet.herokuapp.com/javascript_alerts

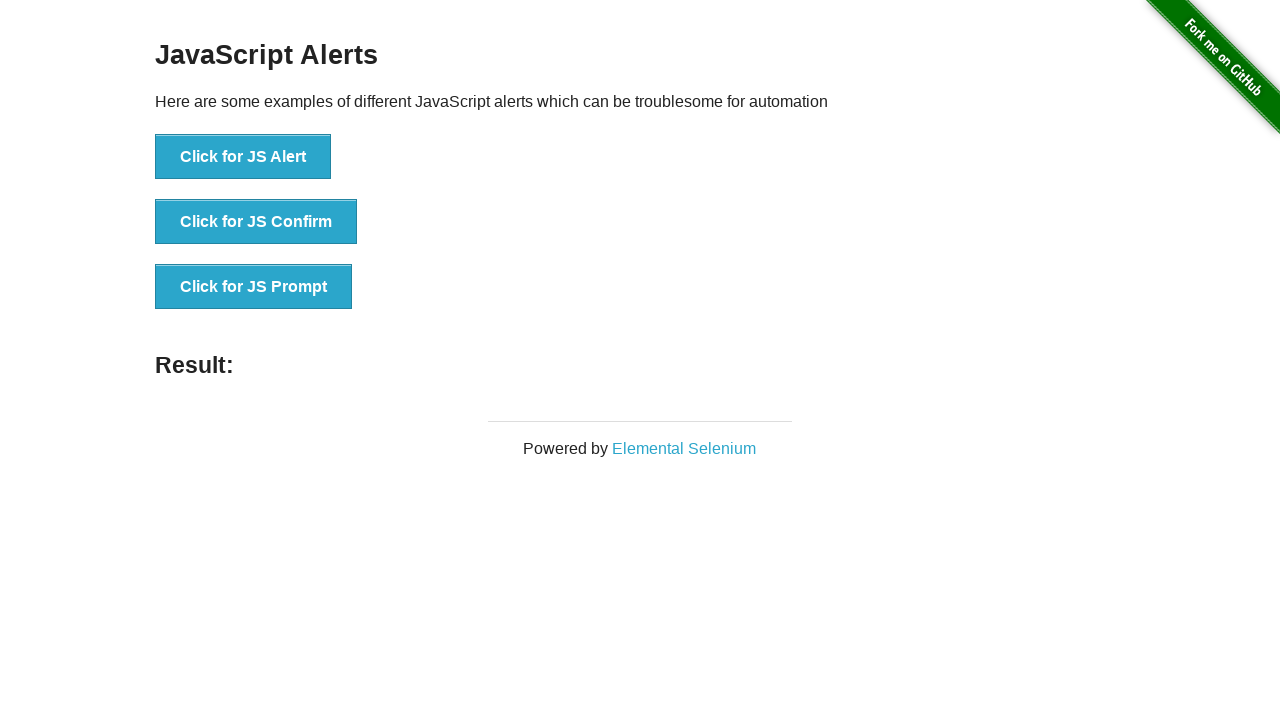

Set up dialog handler to dismiss confirm dialogs
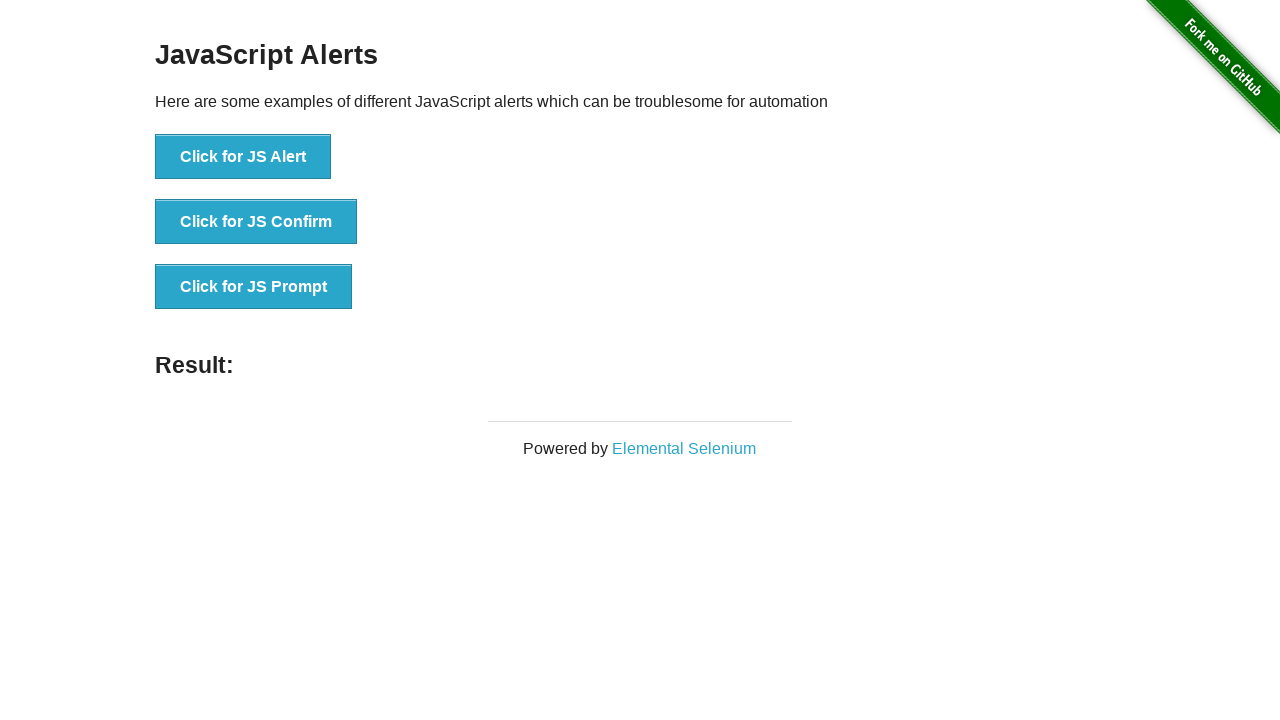

Clicked the Confirm button to trigger JavaScript confirm alert at (256, 222) on xpath=//button[contains(text(),'Confirm')]
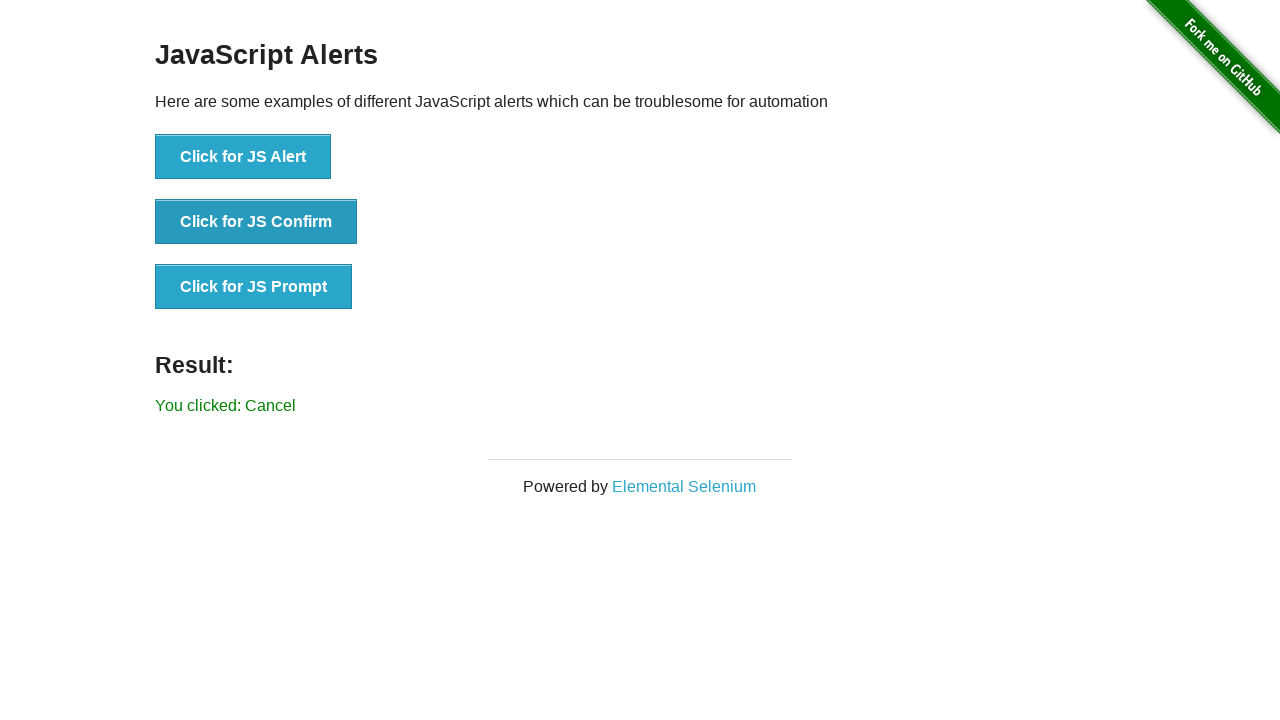

Waited for result element to appear after dismissing the confirm dialog
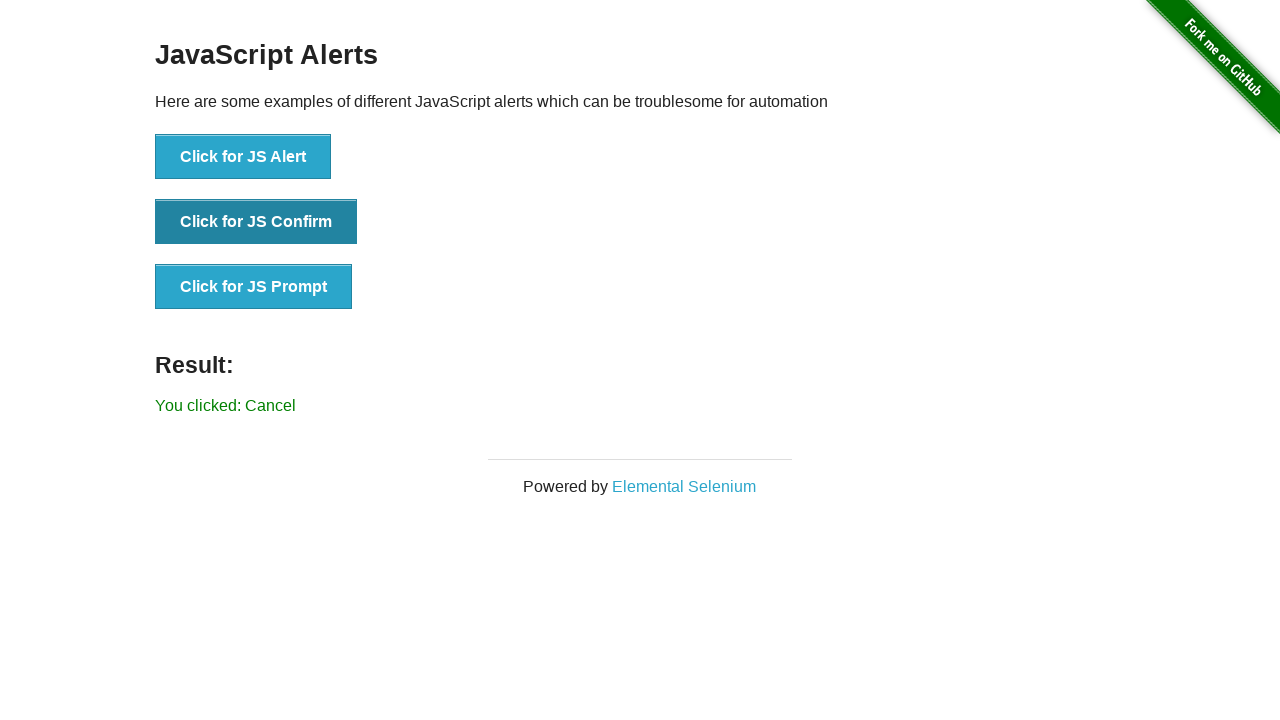

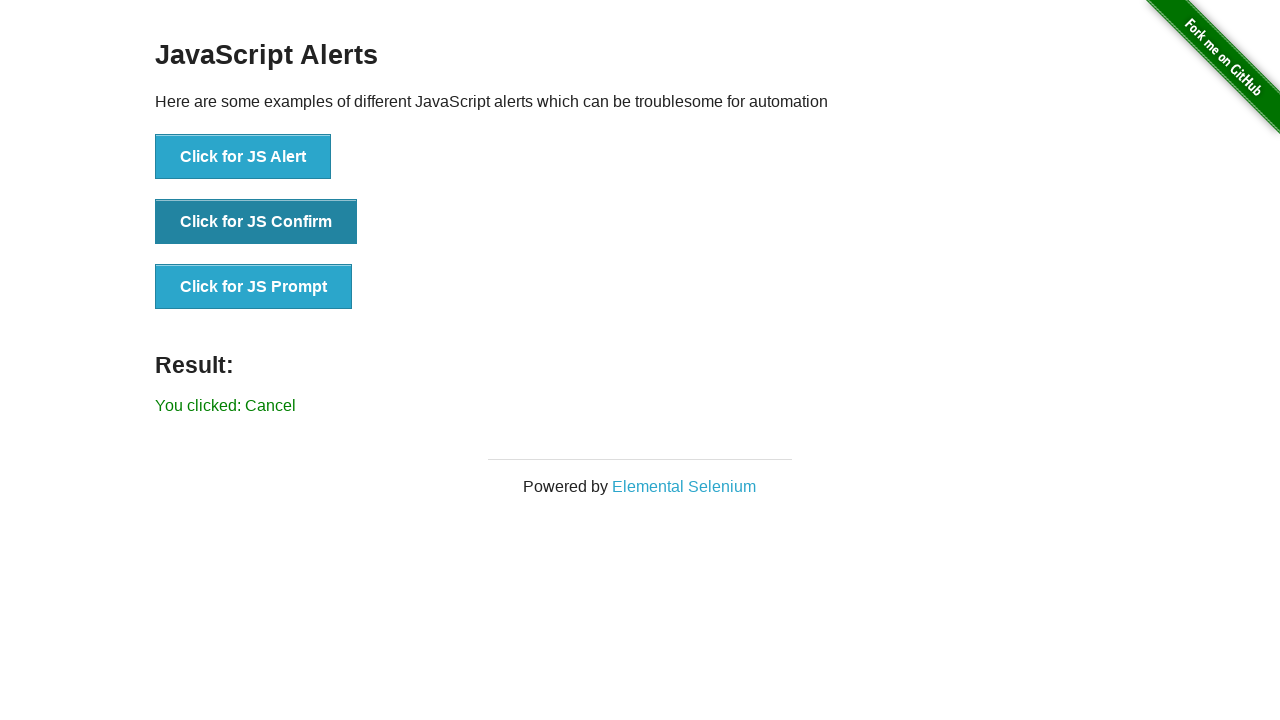